Tests a sample contact form by clicking on the Sample Forms link, then filling out various form fields including email, subject, and text inputs.

Starting URL: https://www.mycontactform.com/samples.php

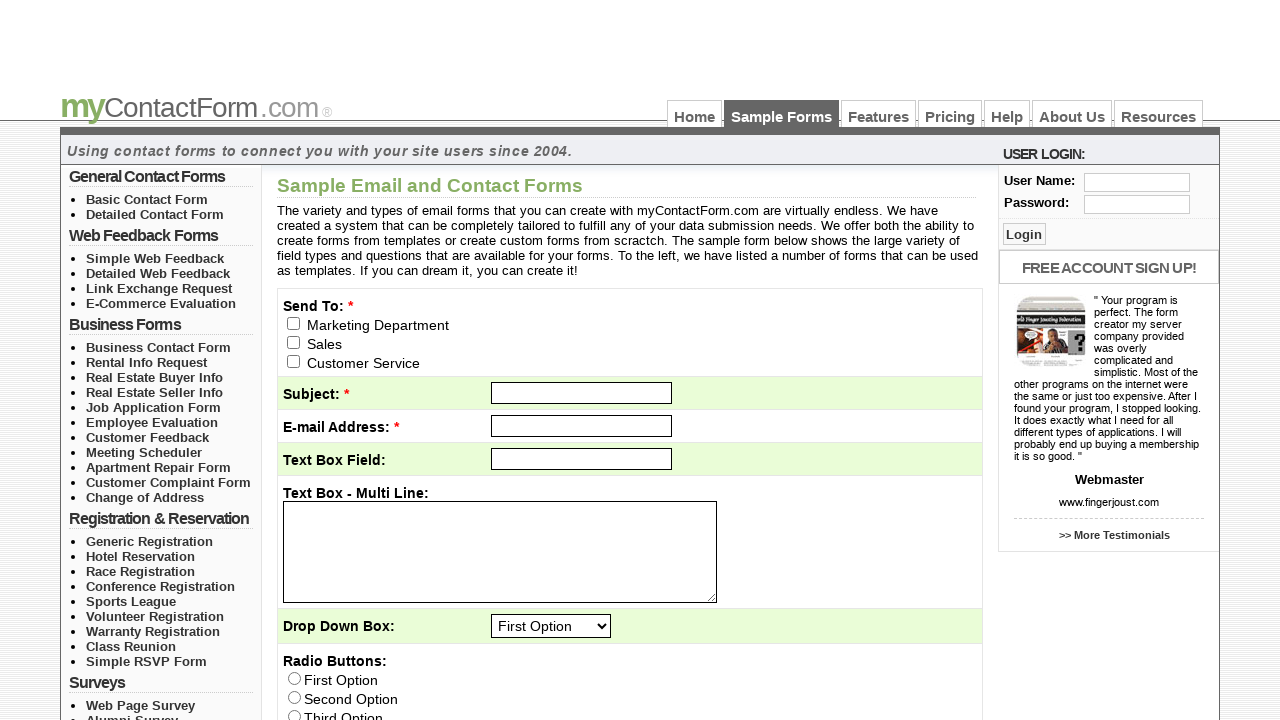

Clicked on 'Sample Forms' link at (782, 114) on text=Sample Forms
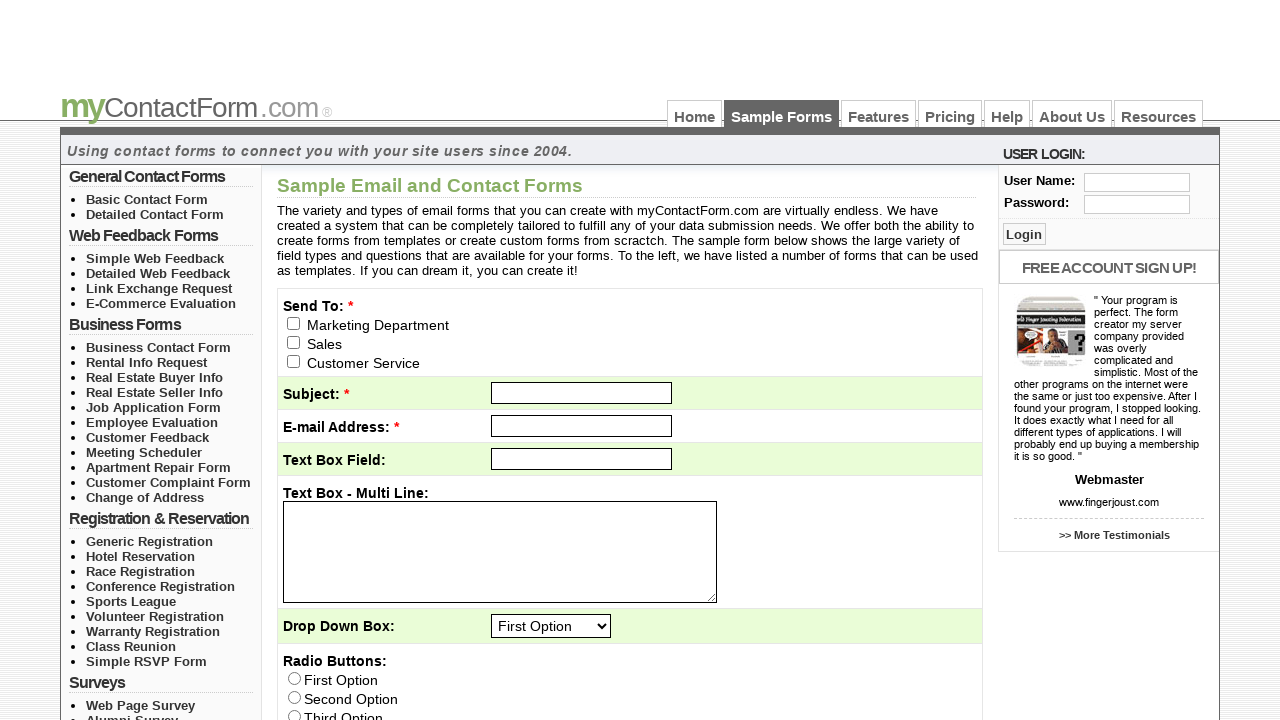

Clicked on email_to checkbox/field at (294, 323) on input[name='email_to[]']
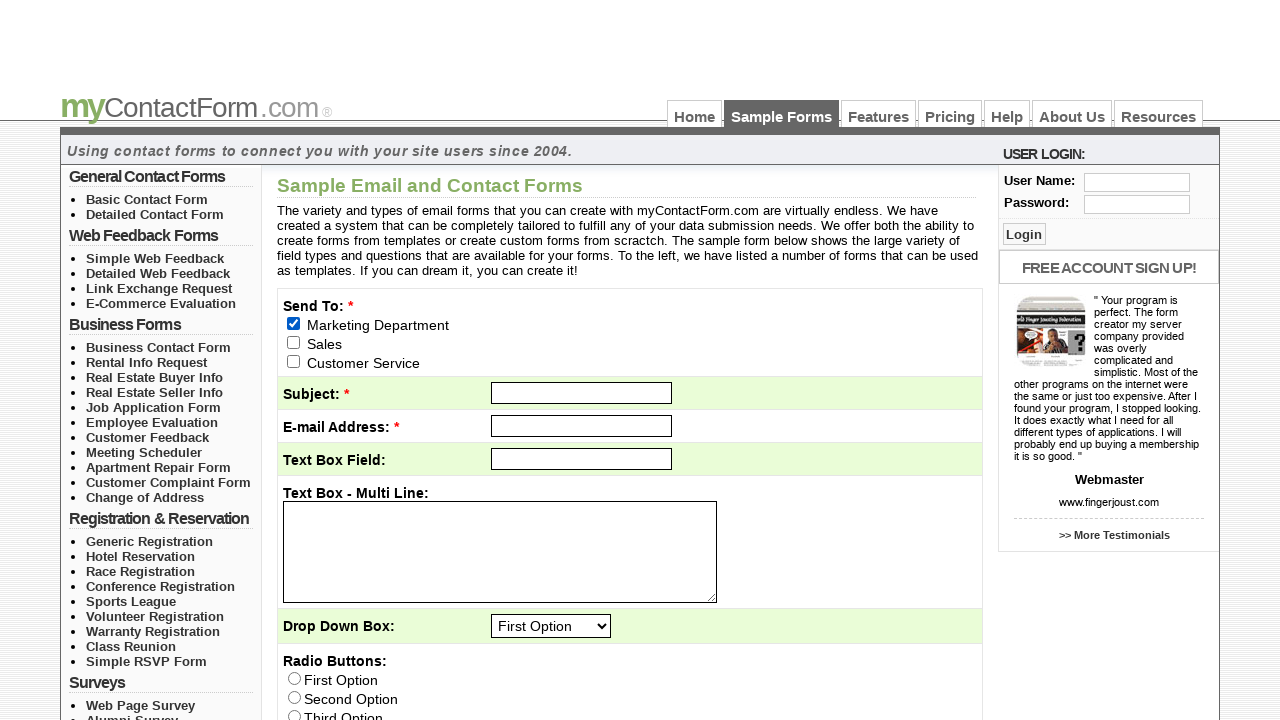

Filled subject field with 'Hello' on input[name='subject']
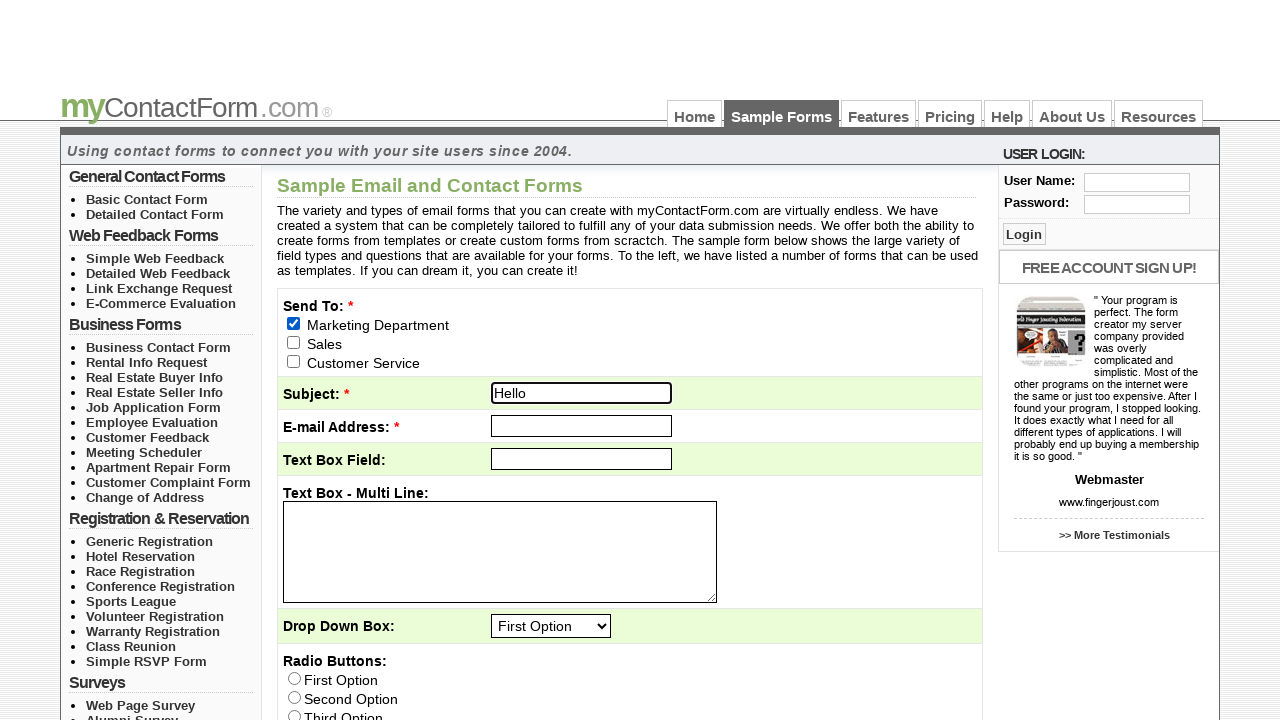

Filled email field with 'testuser.automation@gmail.com' on #email
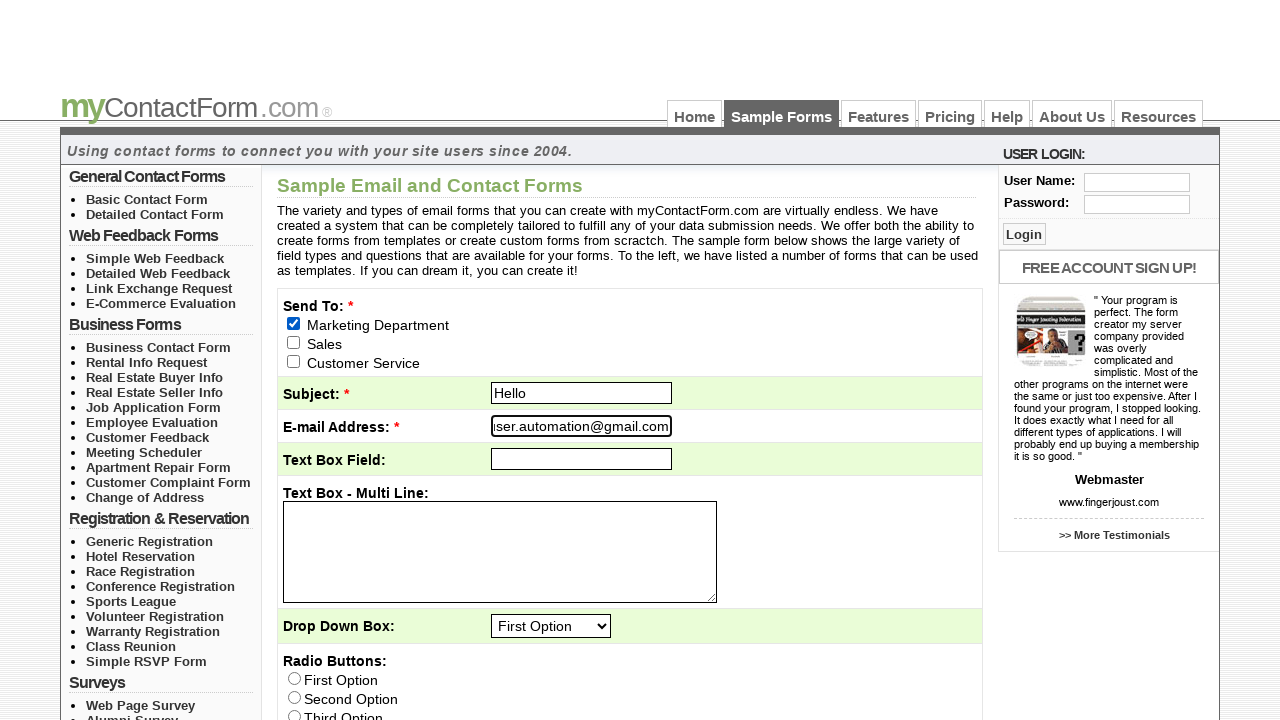

Filled first question field (q1) with 'Hello' on #q1
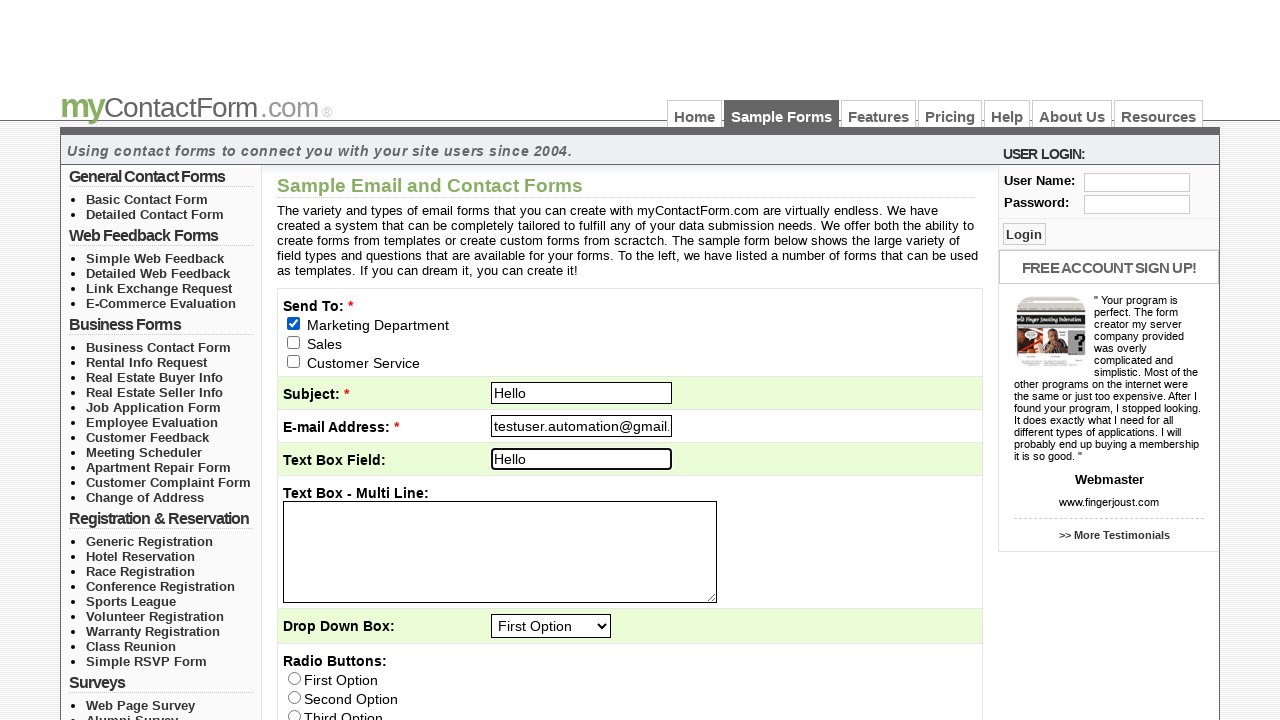

Filled second question field (q2) with 'World' on #q2
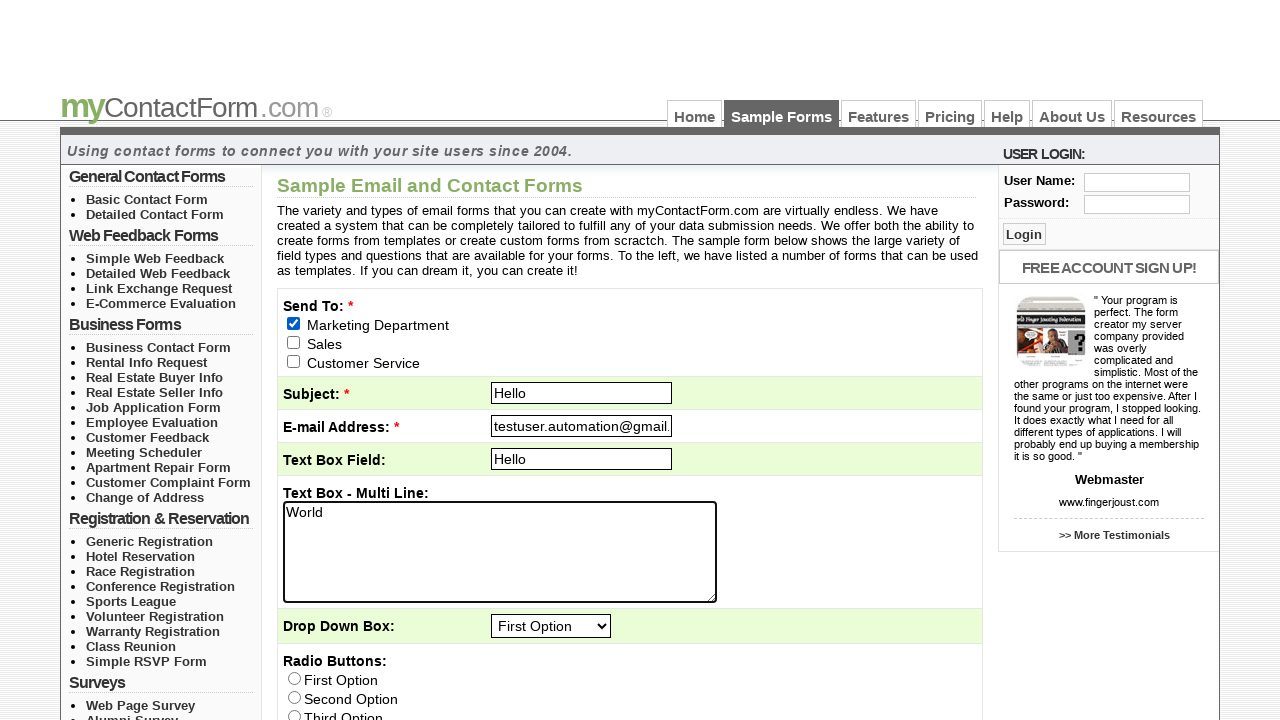

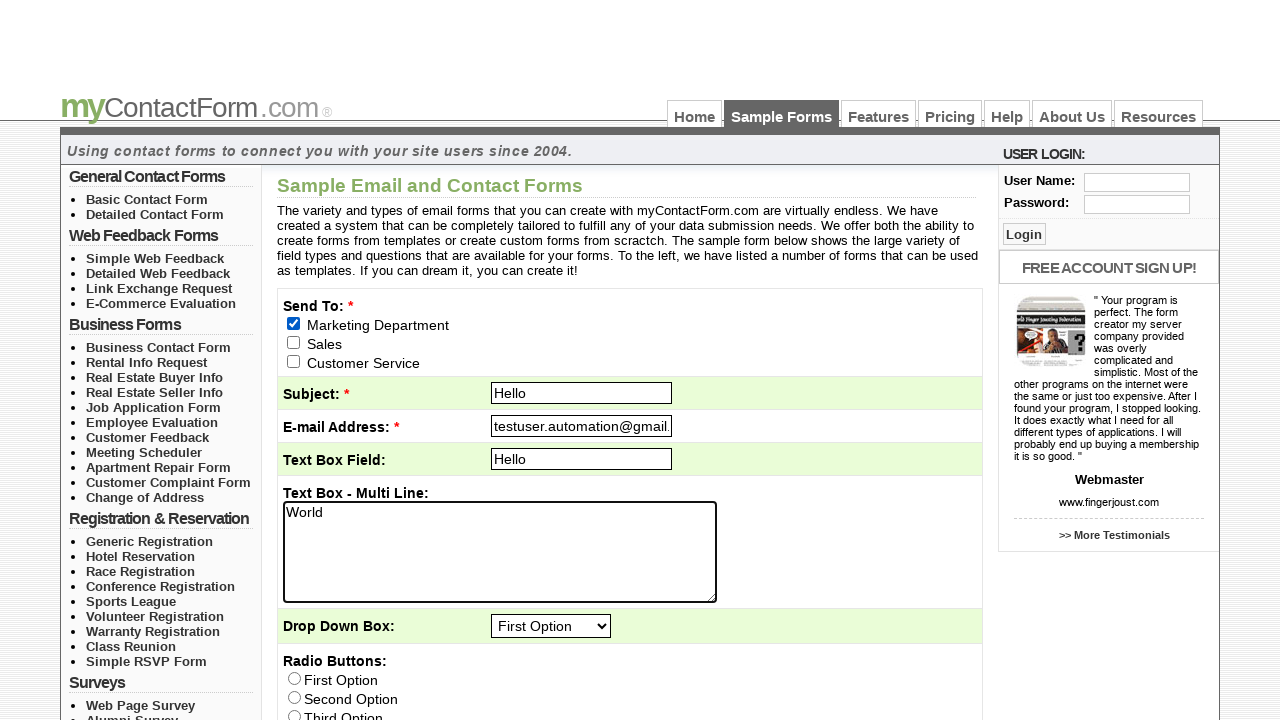